Tests the TodoMVC application by adding a new todo item, pressing Enter to submit it, and clicking on a filter option.

Starting URL: https://demo.playwright.dev/todomvc

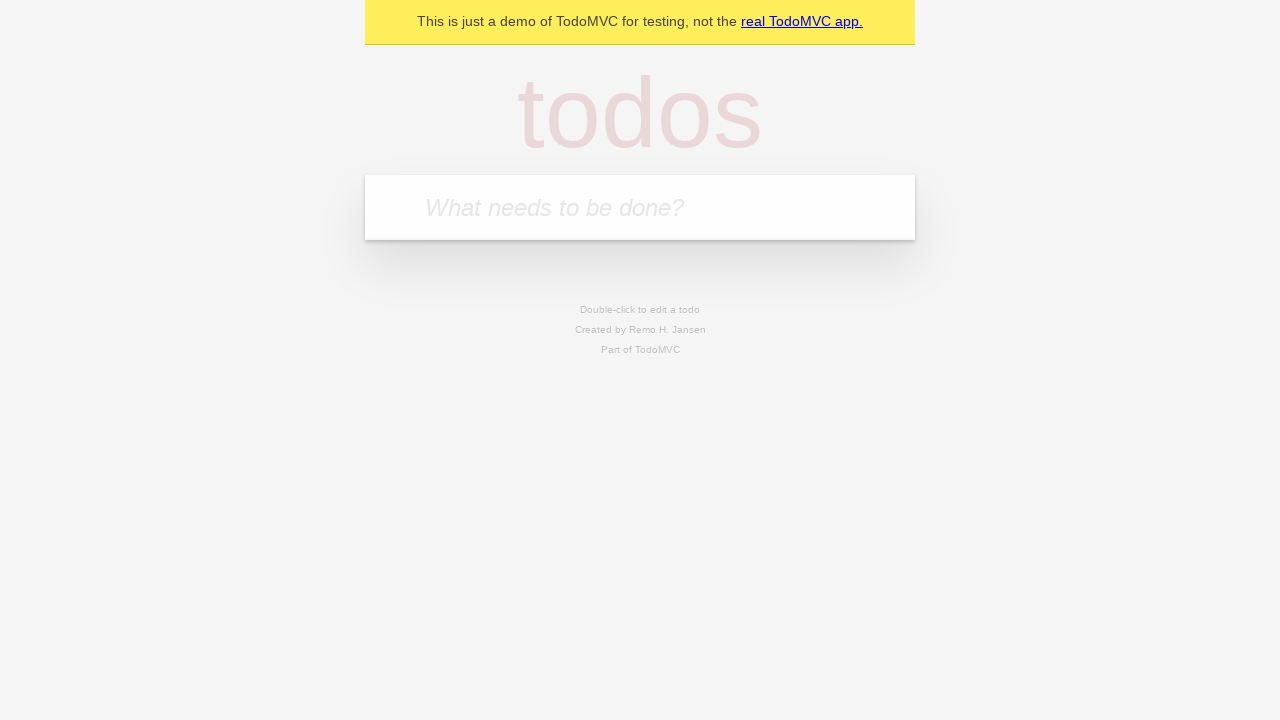

Filled new todo input field with 'new to do' on [class="new-todo"]
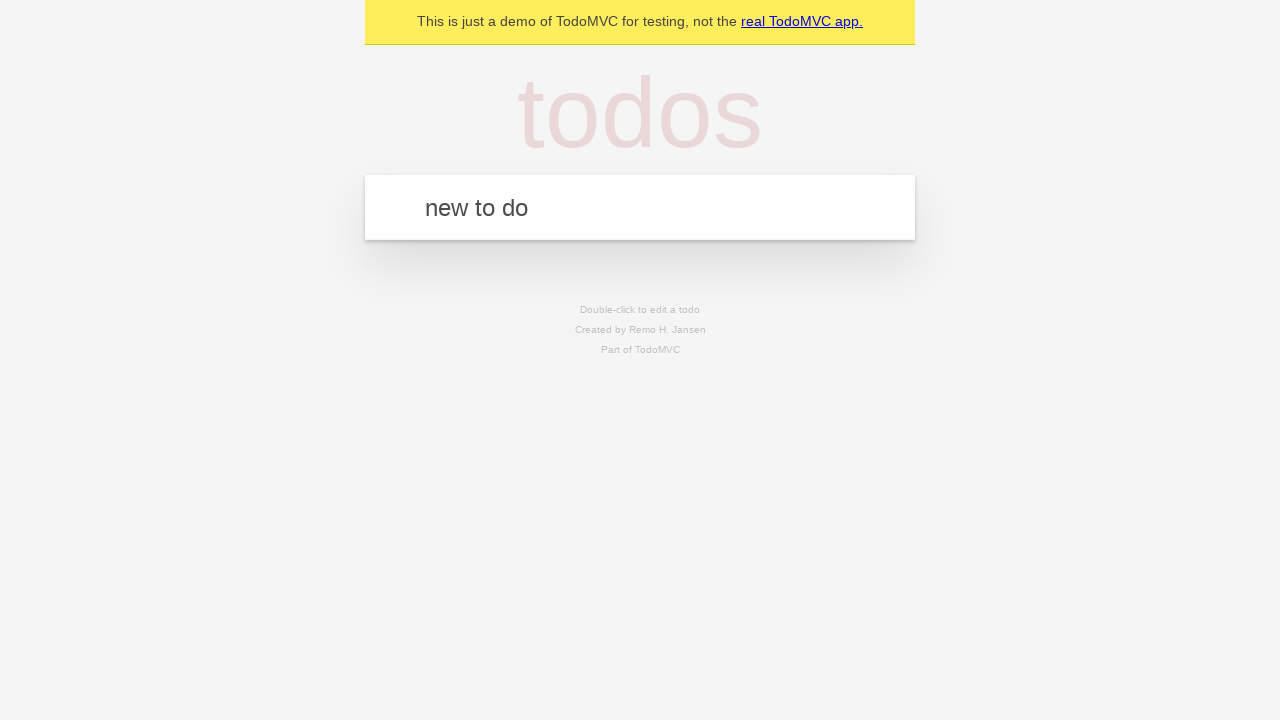

Pressed Enter to submit the new todo item on [class="new-todo"]
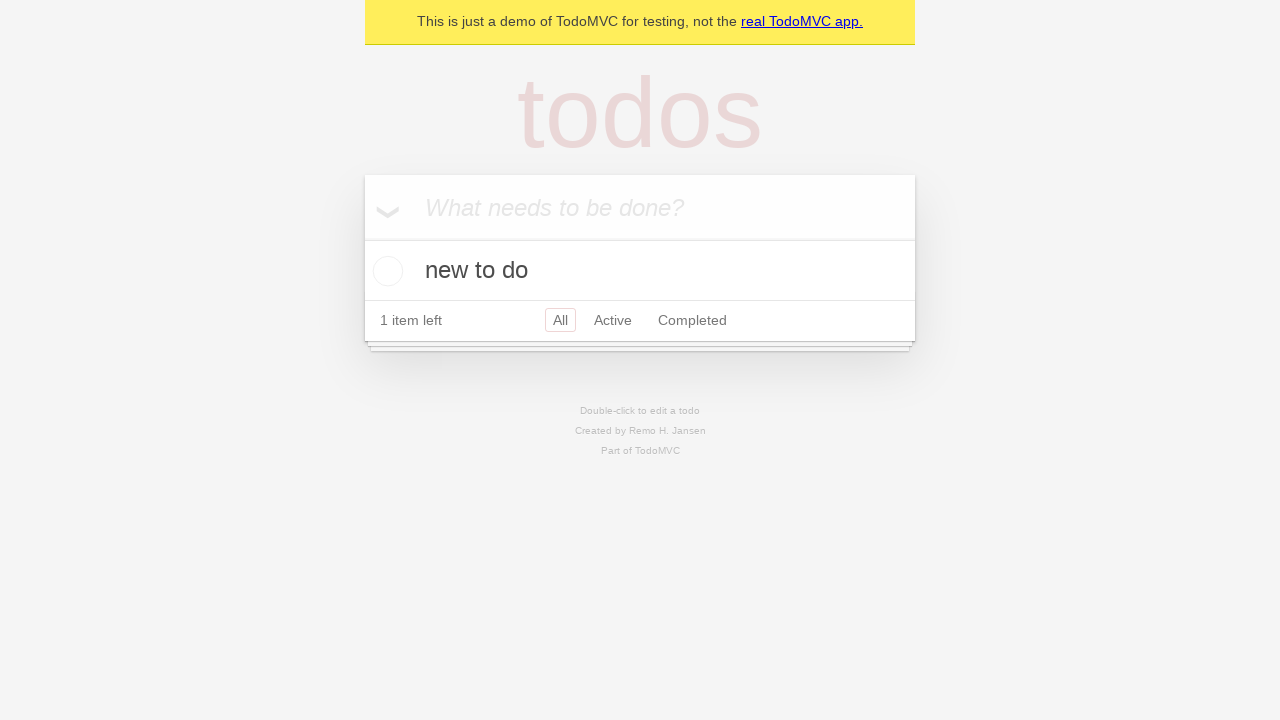

Clicked on the 'Completed' filter option at (692, 320) on [class="filters"] li:nth-child(3)
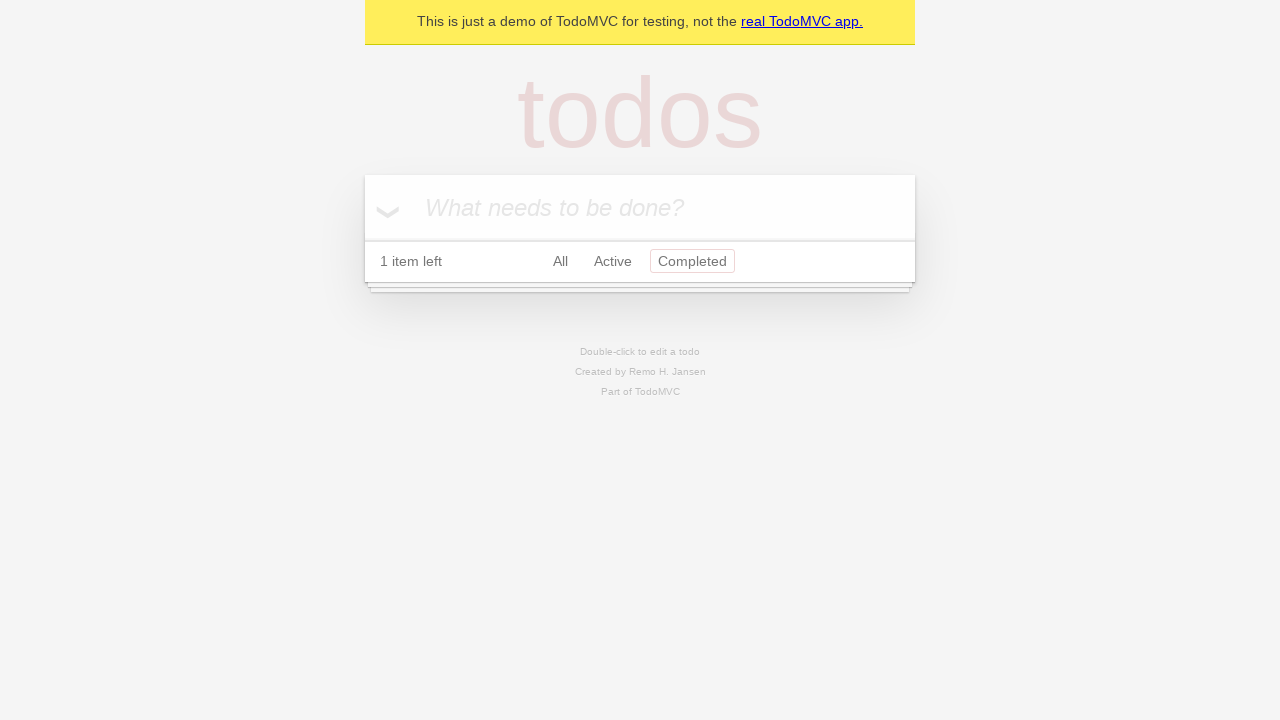

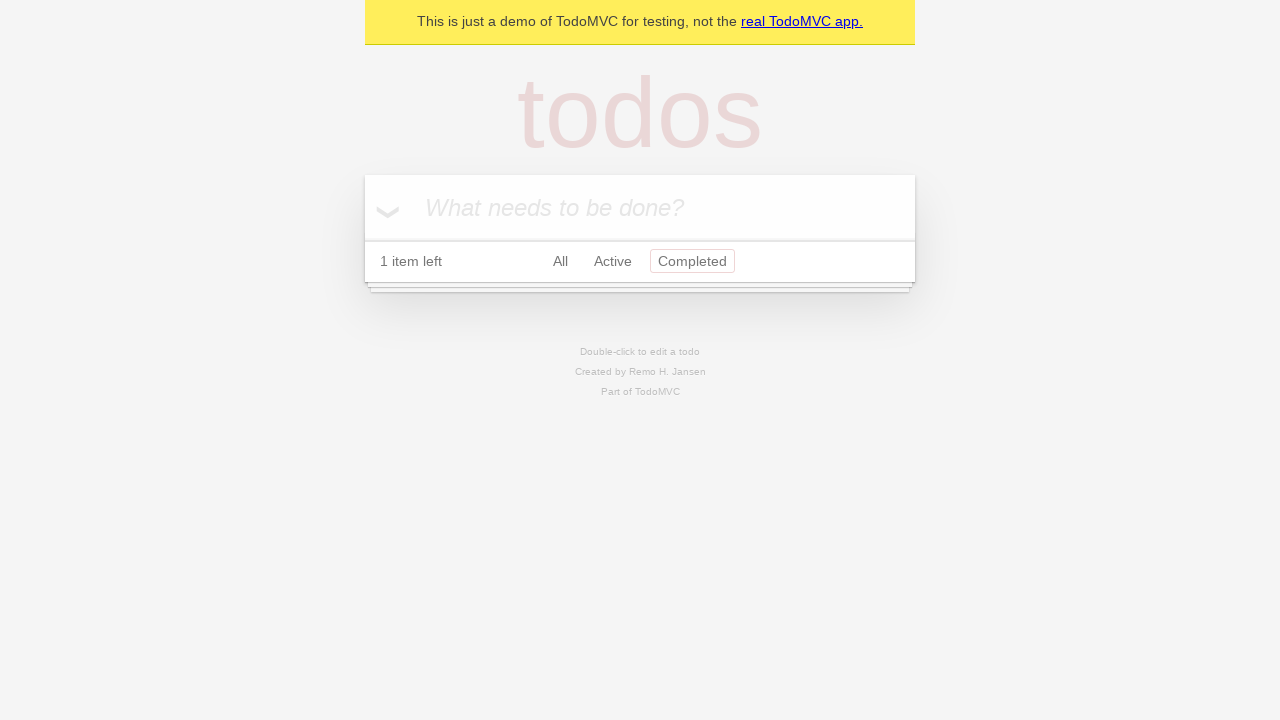